Tests the autocomplete functionality on the APSRTC bus booking website by entering a city name in the "from" field and selecting a matching suggestion from the dropdown.

Starting URL: https://www.apsrtconline.in/oprs-web/

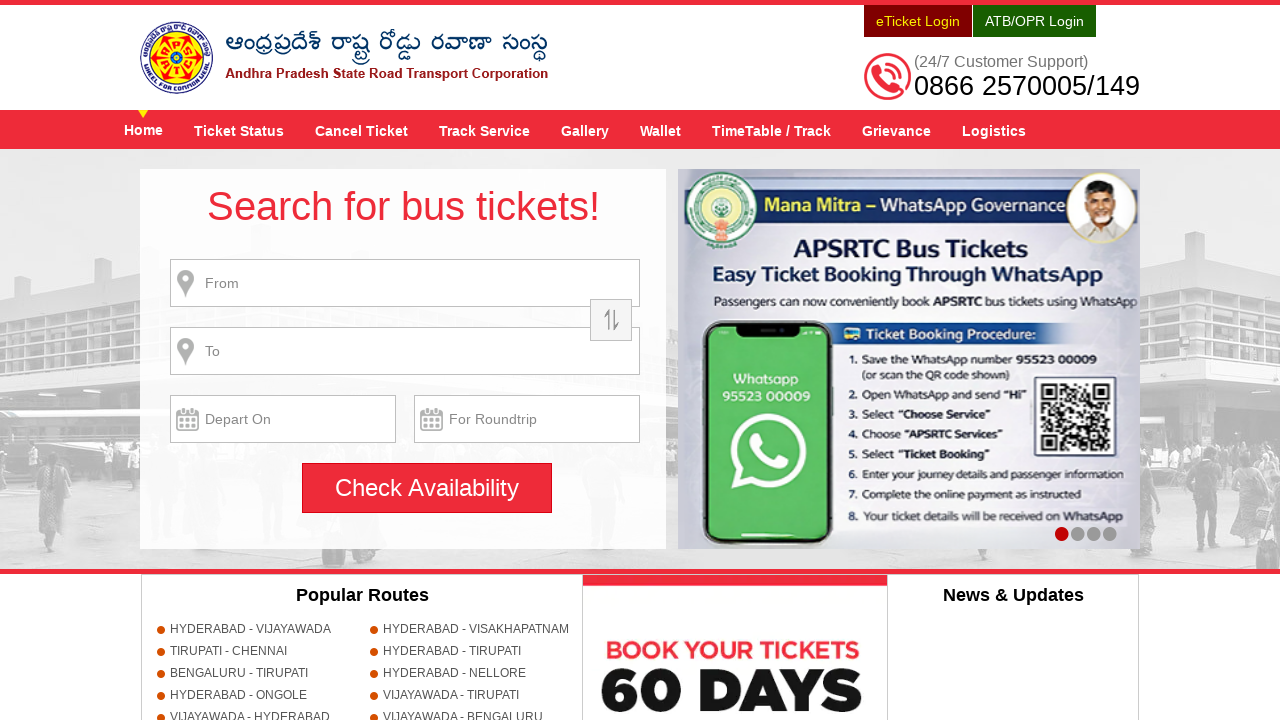

Filled 'from' location field with 'hyderabad' on #fromPlaceName
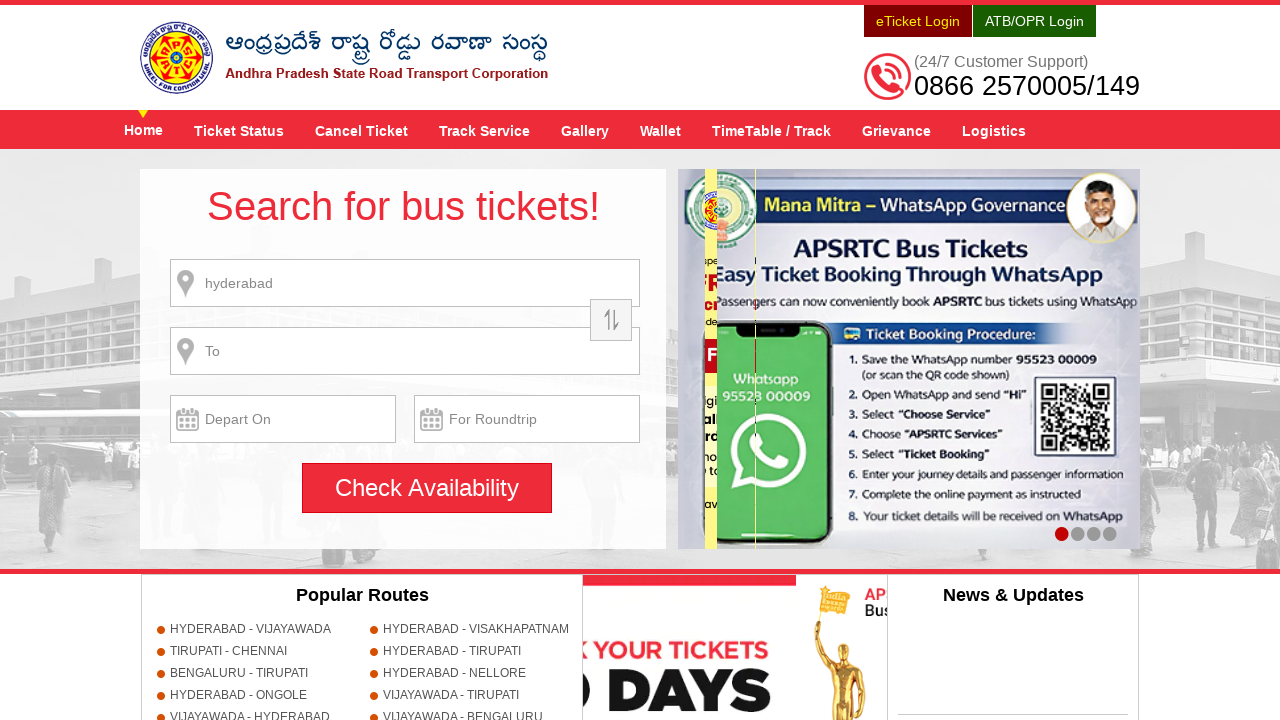

Autocomplete suggestions dropdown appeared
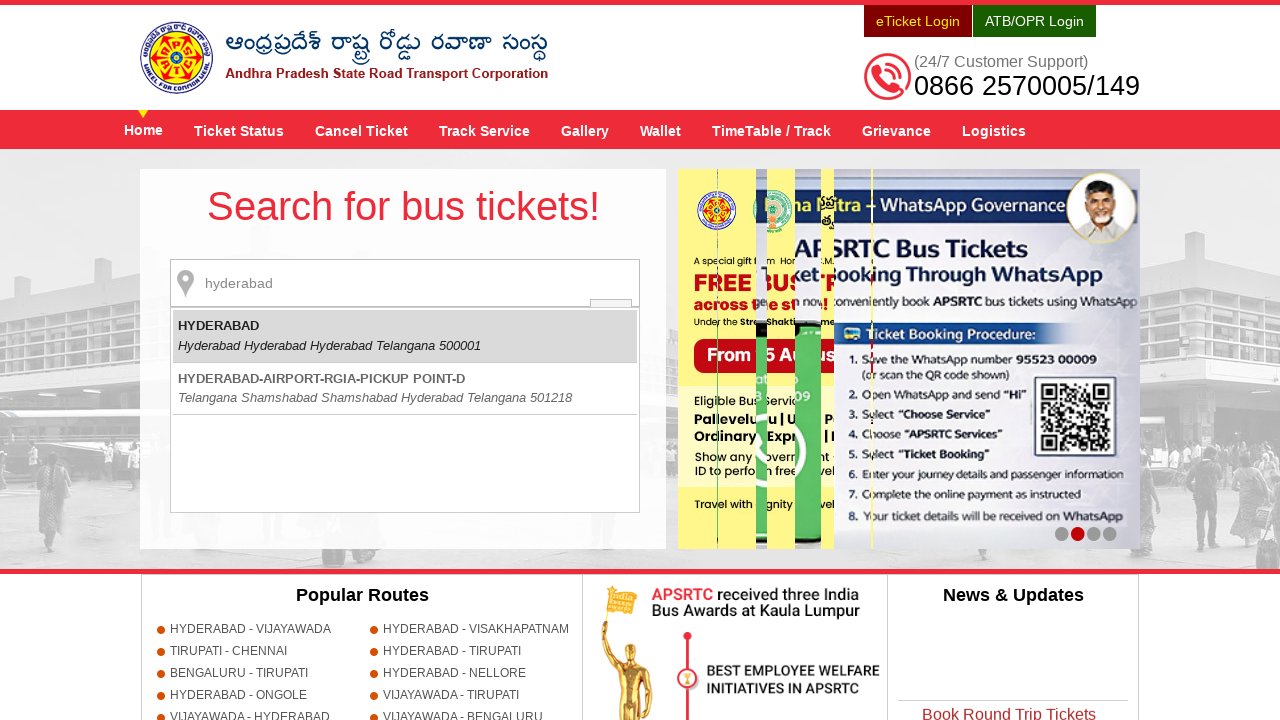

Selected 'HYDERABAD' option from autocomplete dropdown at (405, 336) on #ui-id-1 li:has-text('HYDERABAD')
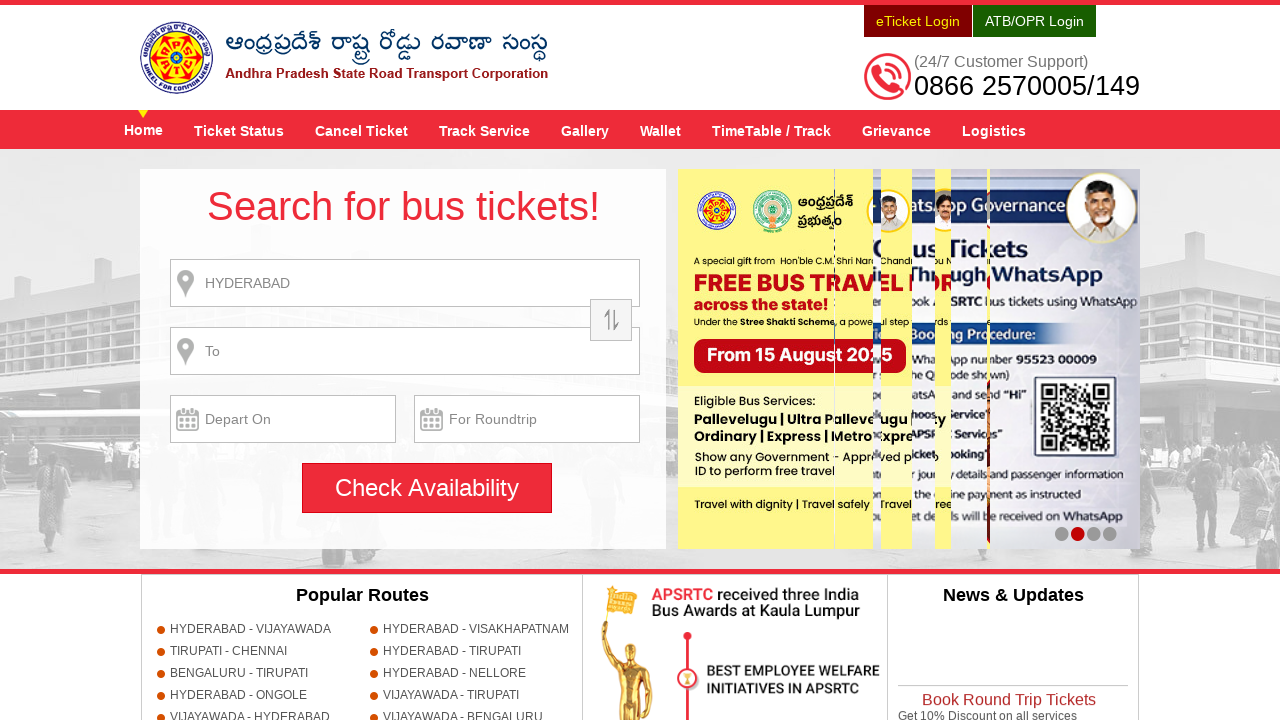

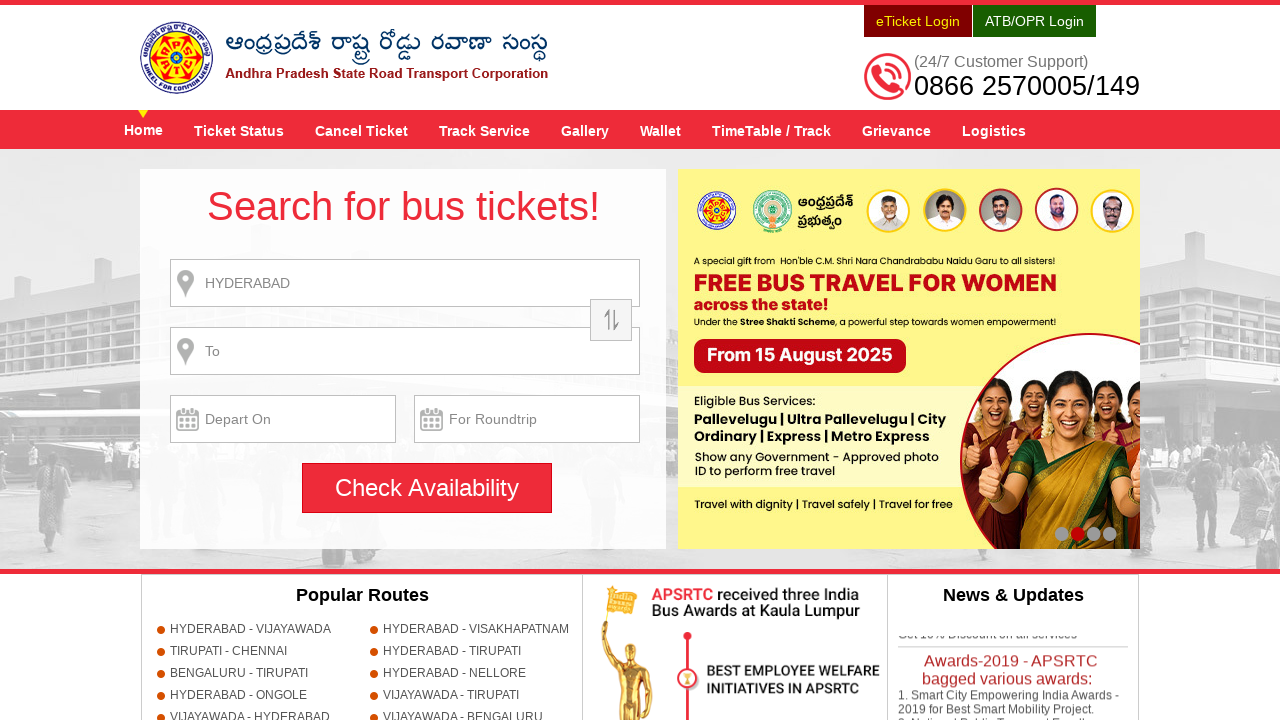